Tests a number input field by entering a value, using arrow keys to decrement the value, and verifying the input can be cleared. Validates the input field behavior with keyboard interactions.

Starting URL: http://the-internet.herokuapp.com/inputs

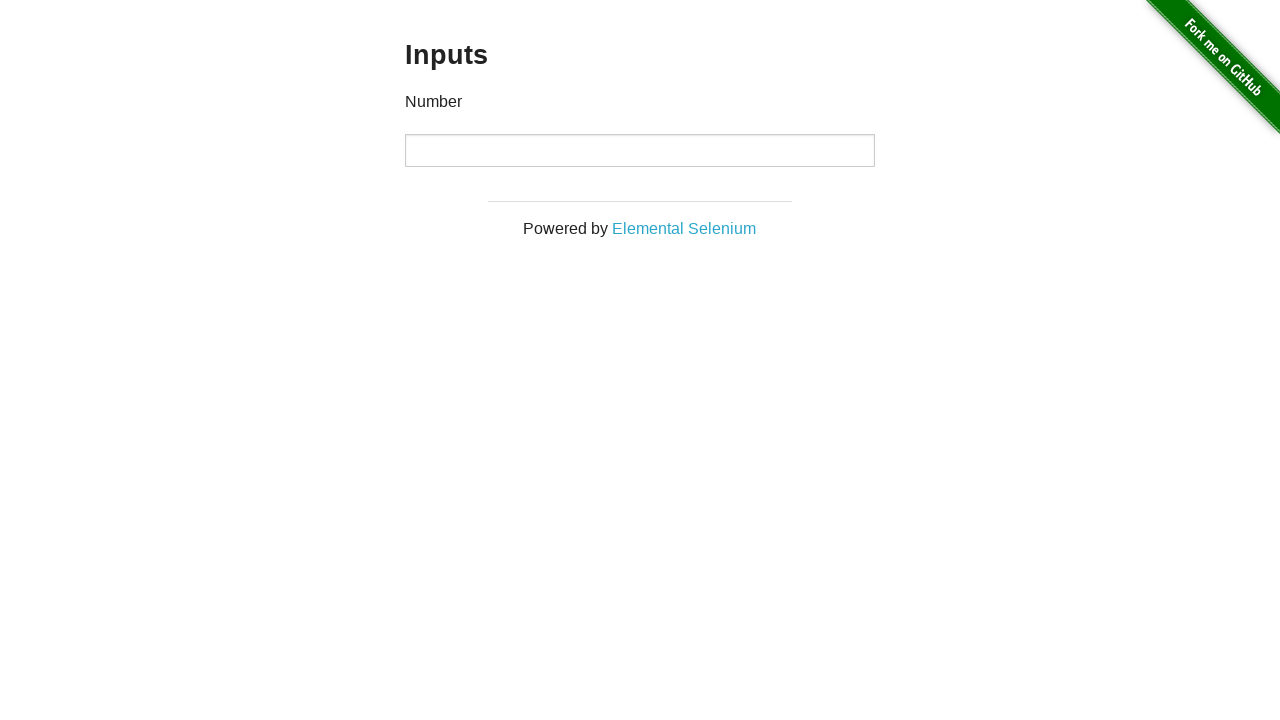

Filled number input field with value '20' on input
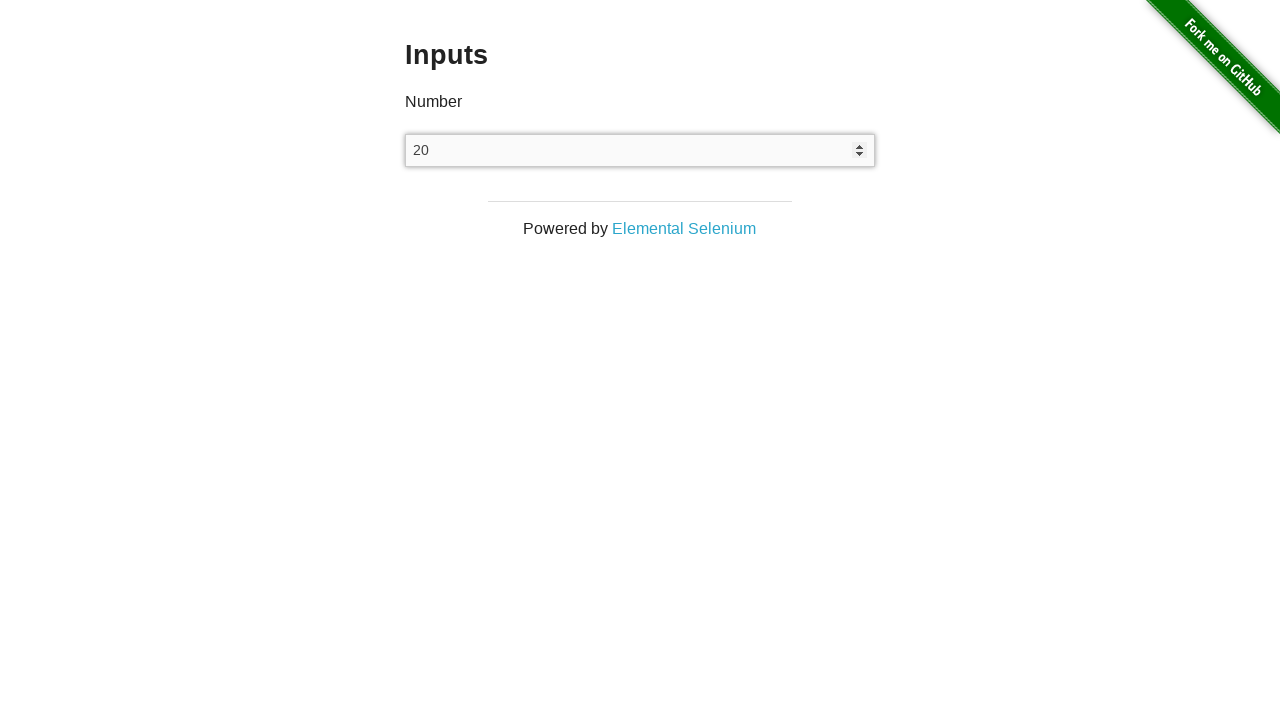

Verified input value is '20'
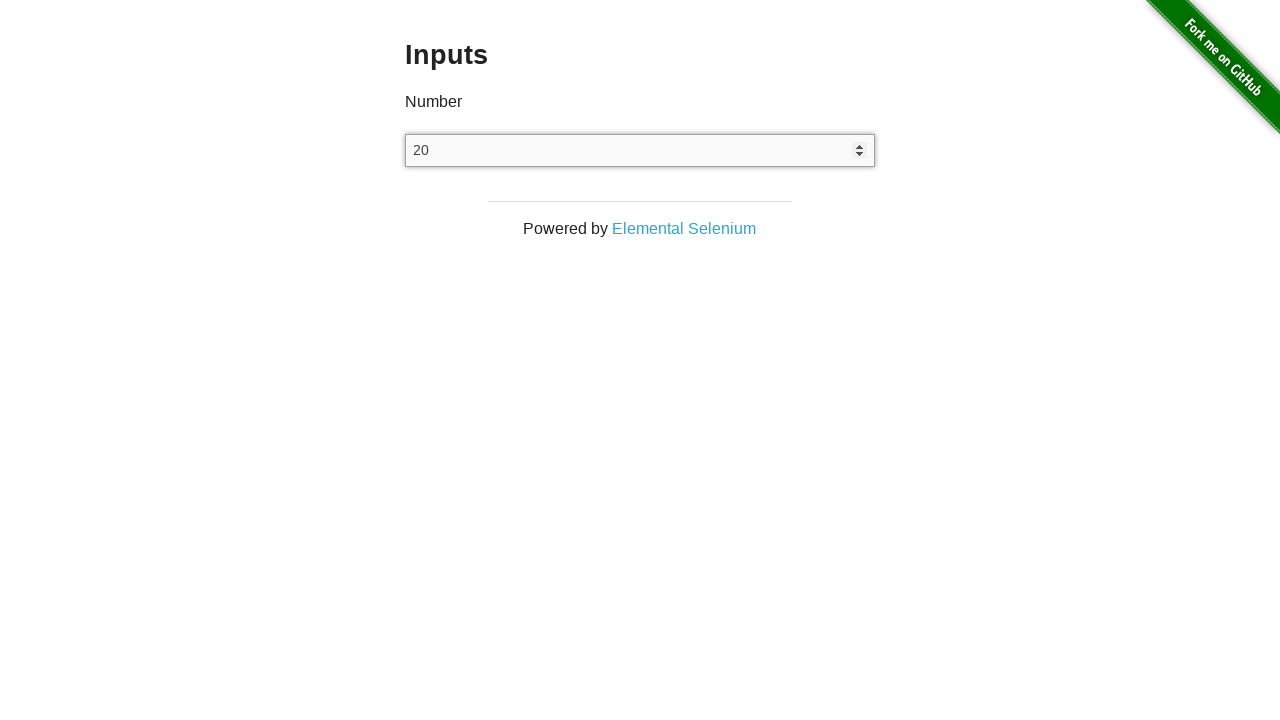

Pressed ArrowDown key to decrement value on input
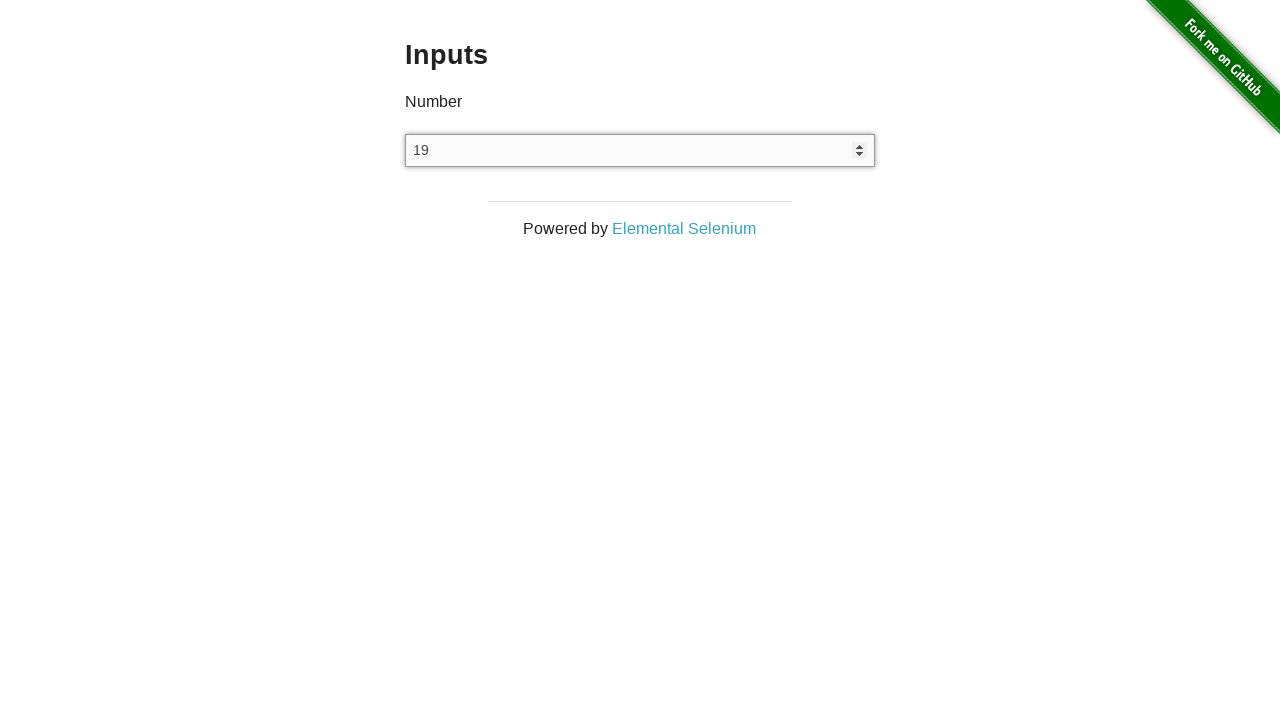

Verified input value decreased to '19'
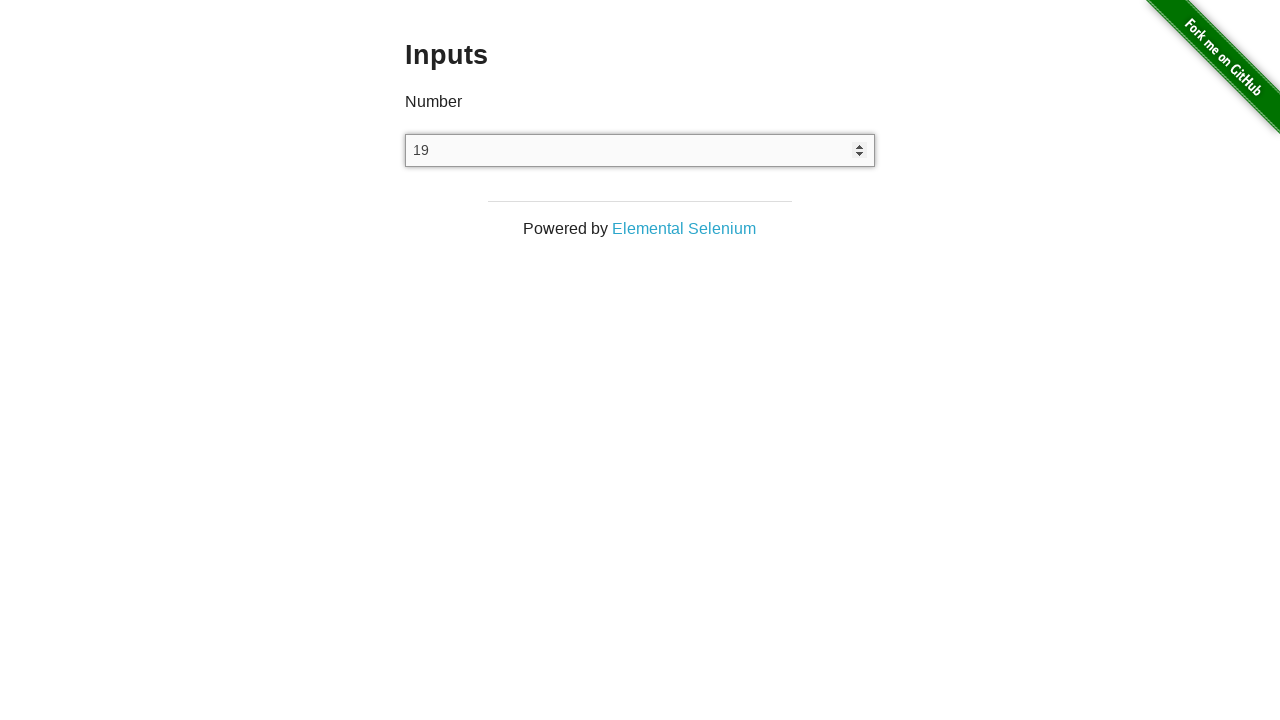

Pressed ArrowDown key again to further decrement value on input
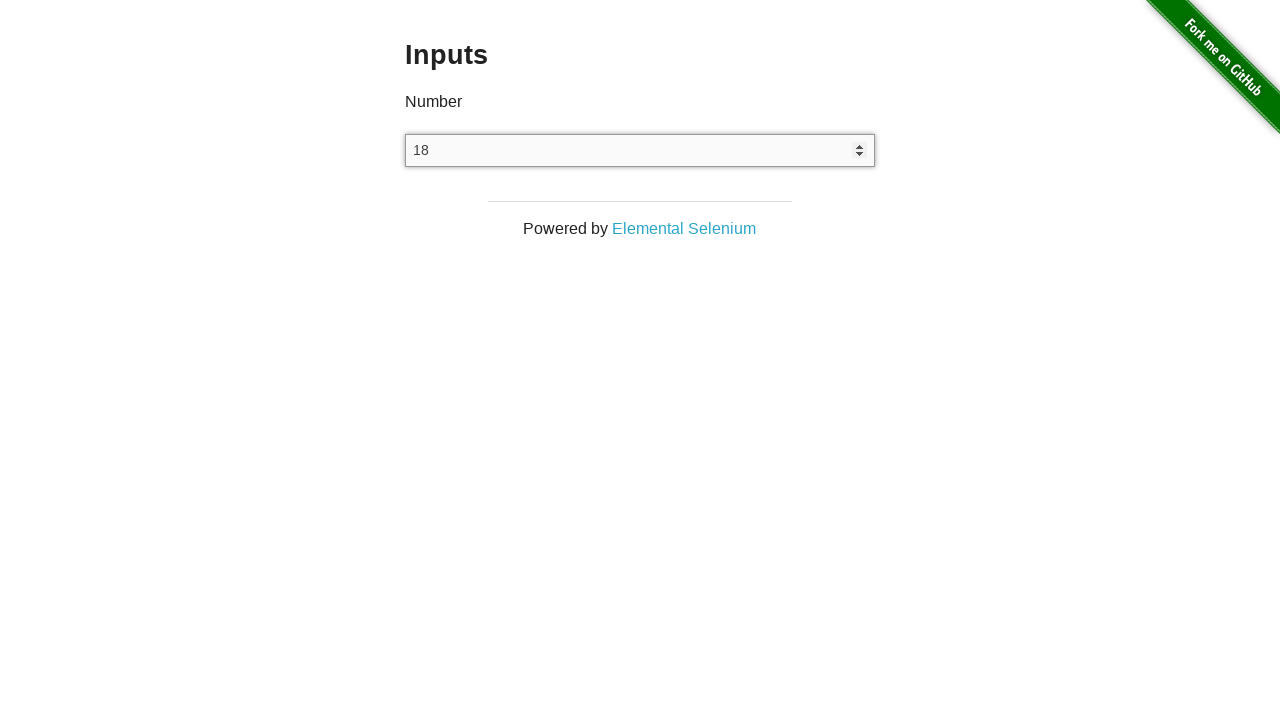

Verified input value decreased to '18'
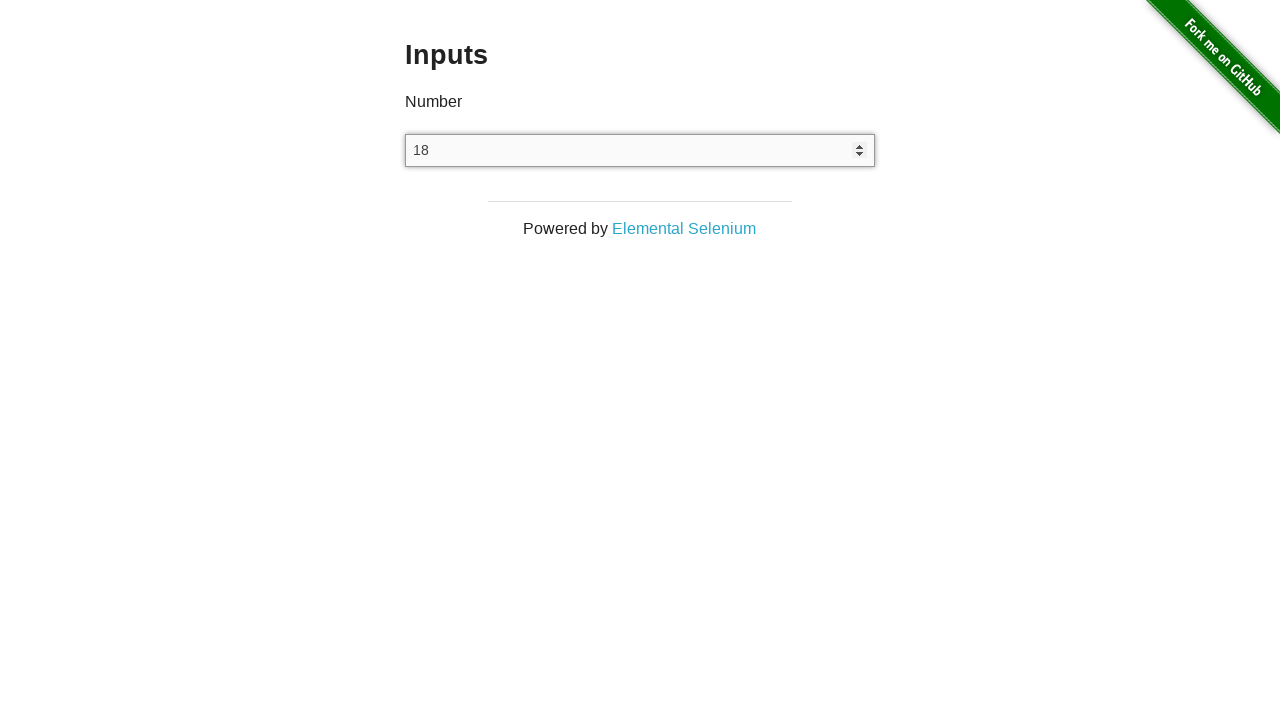

Cleared the input field on input
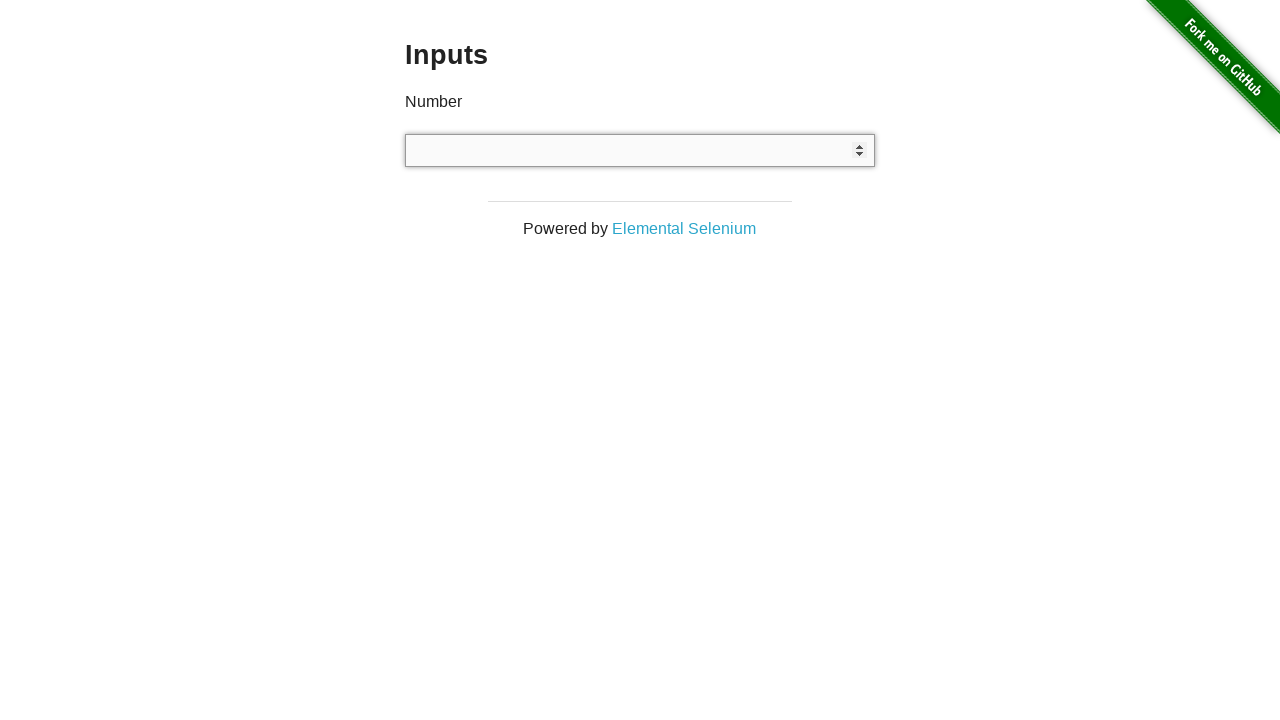

Verified input field is empty
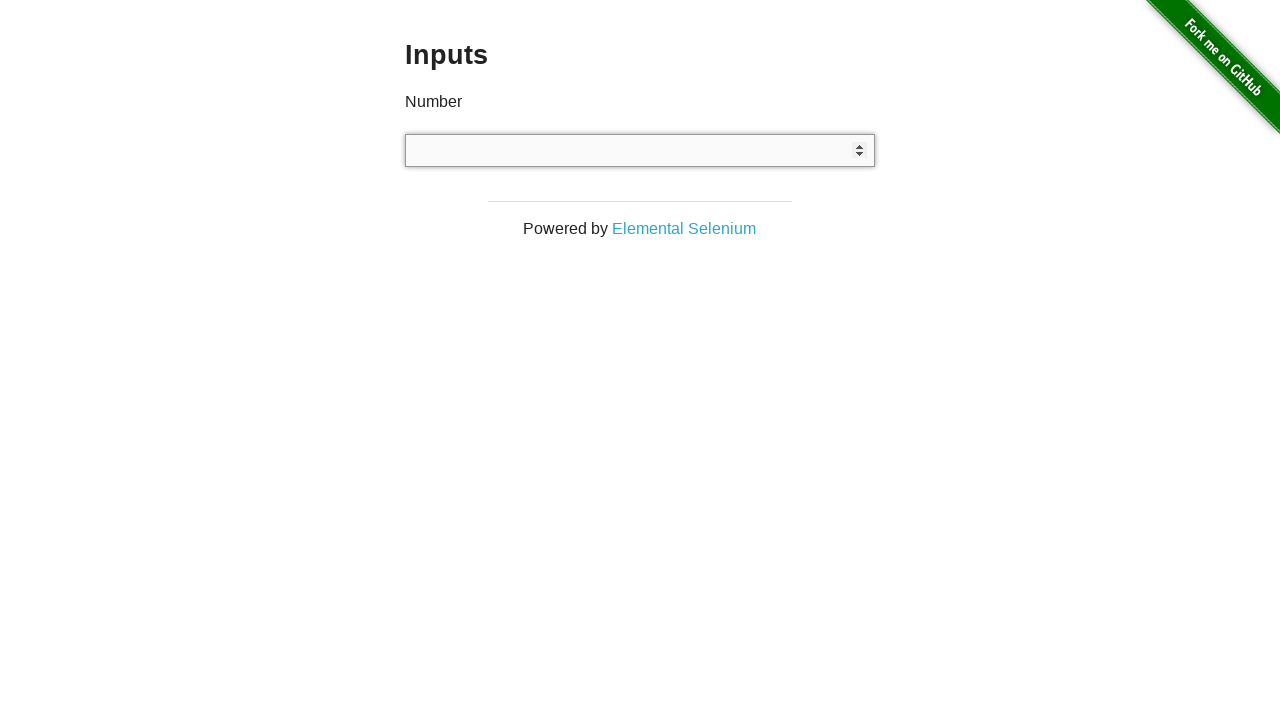

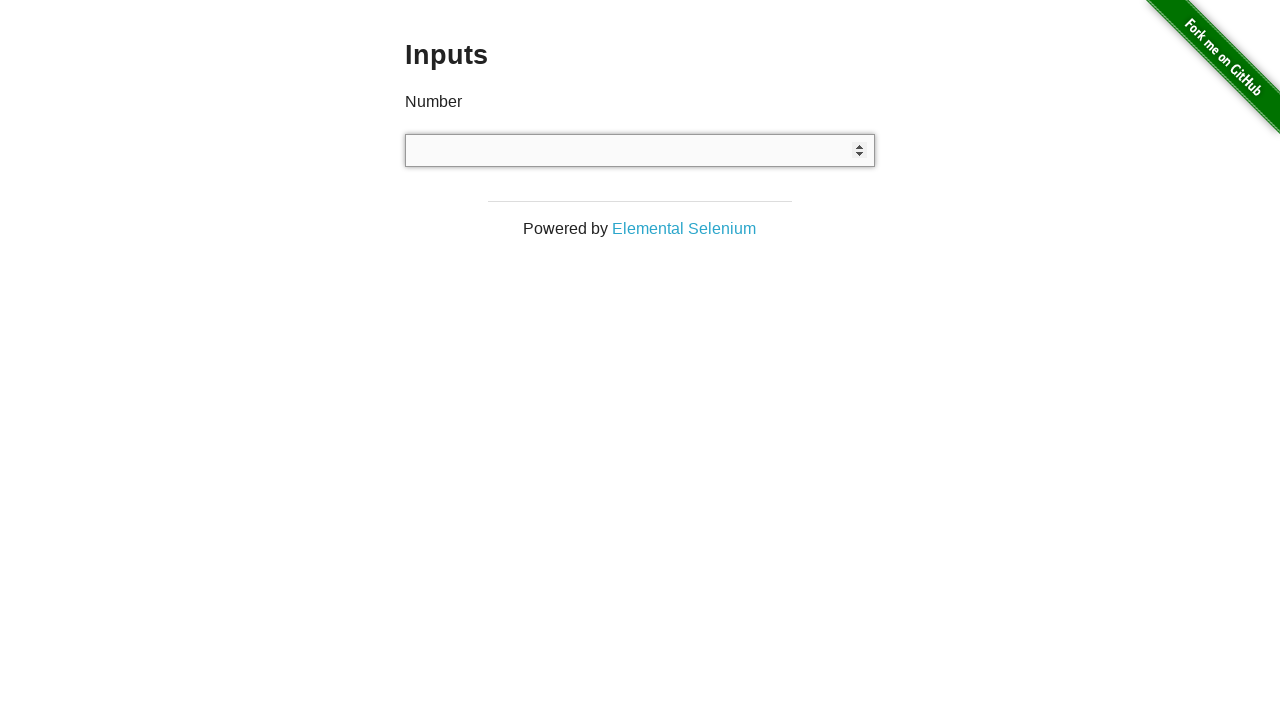